Tests multiple window handling by clicking a link that opens a new window, then switching between windows and verifying the page titles to ensure correct window focus.

Starting URL: http://the-internet.herokuapp.com/windows

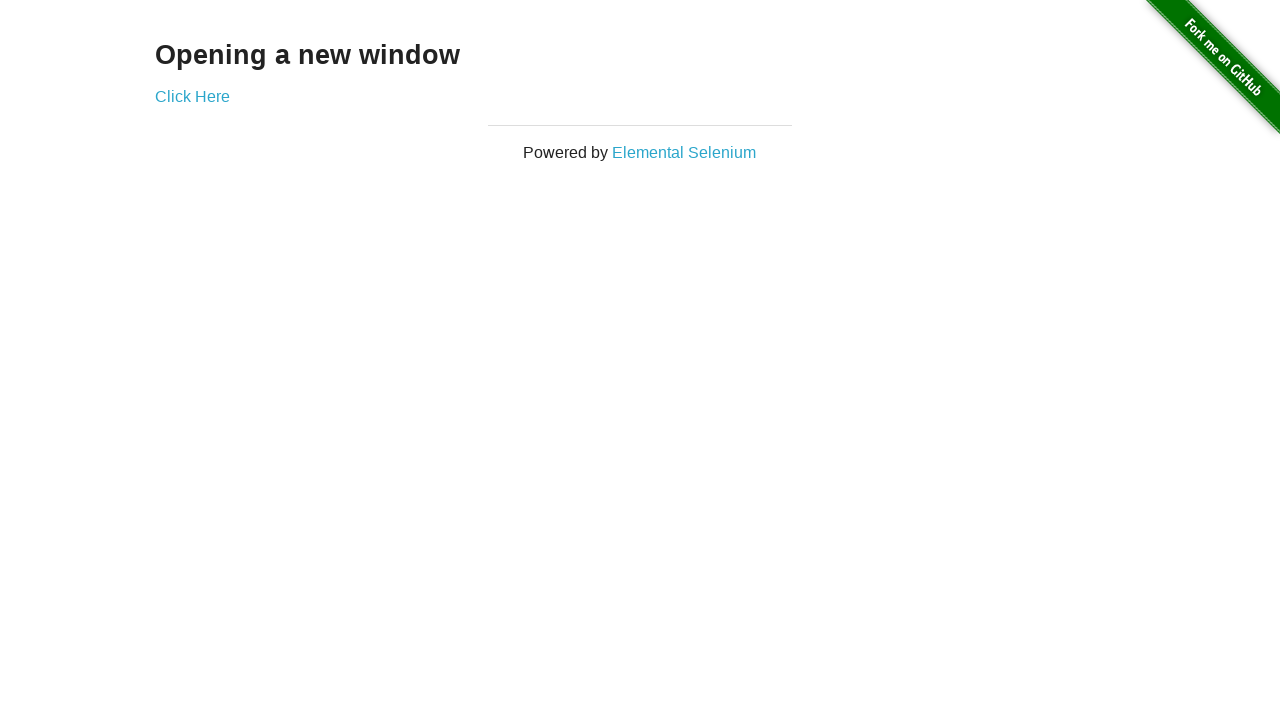

Clicked link to open new window at (192, 96) on .example a
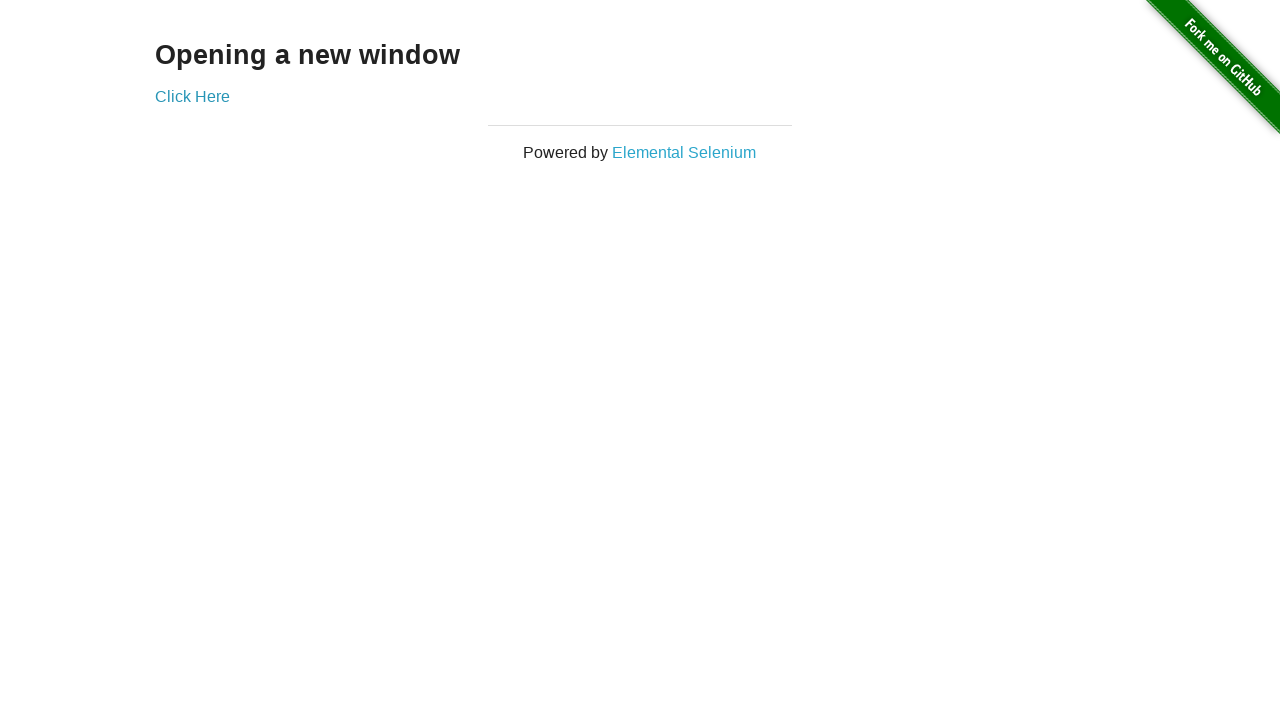

New window opened and captured
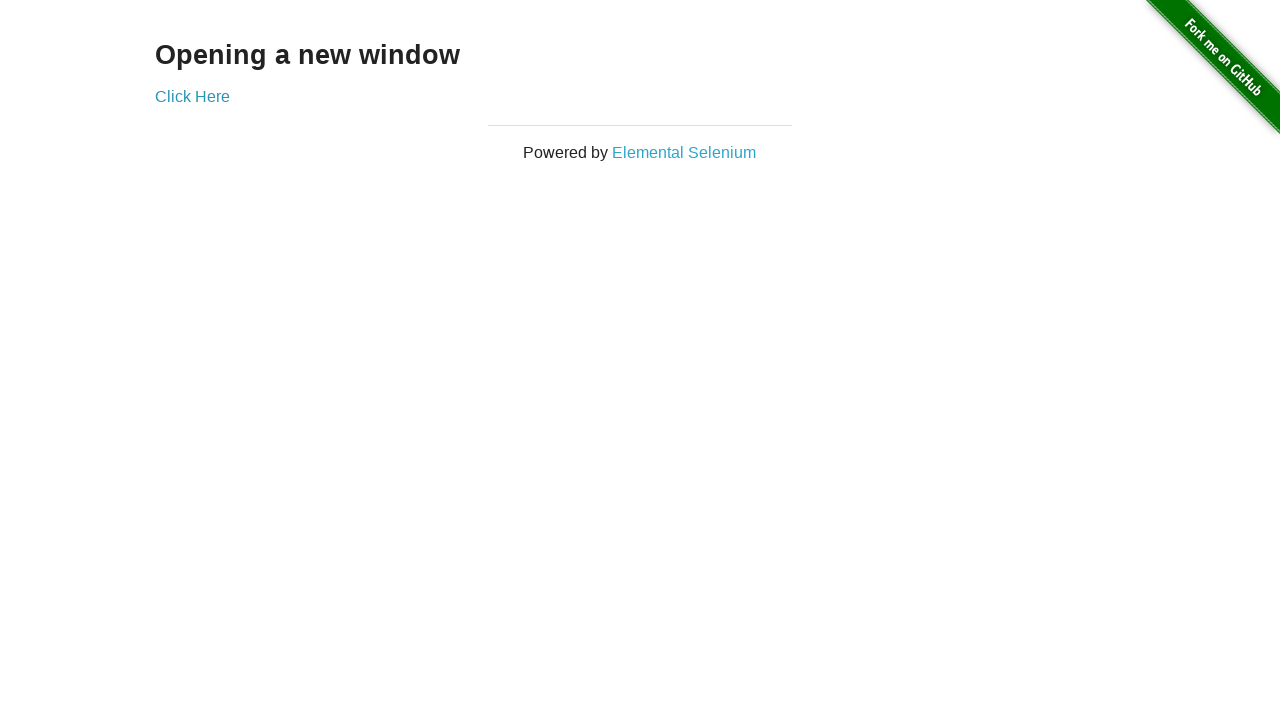

Verified original window title is 'The Internet' (not 'New Window')
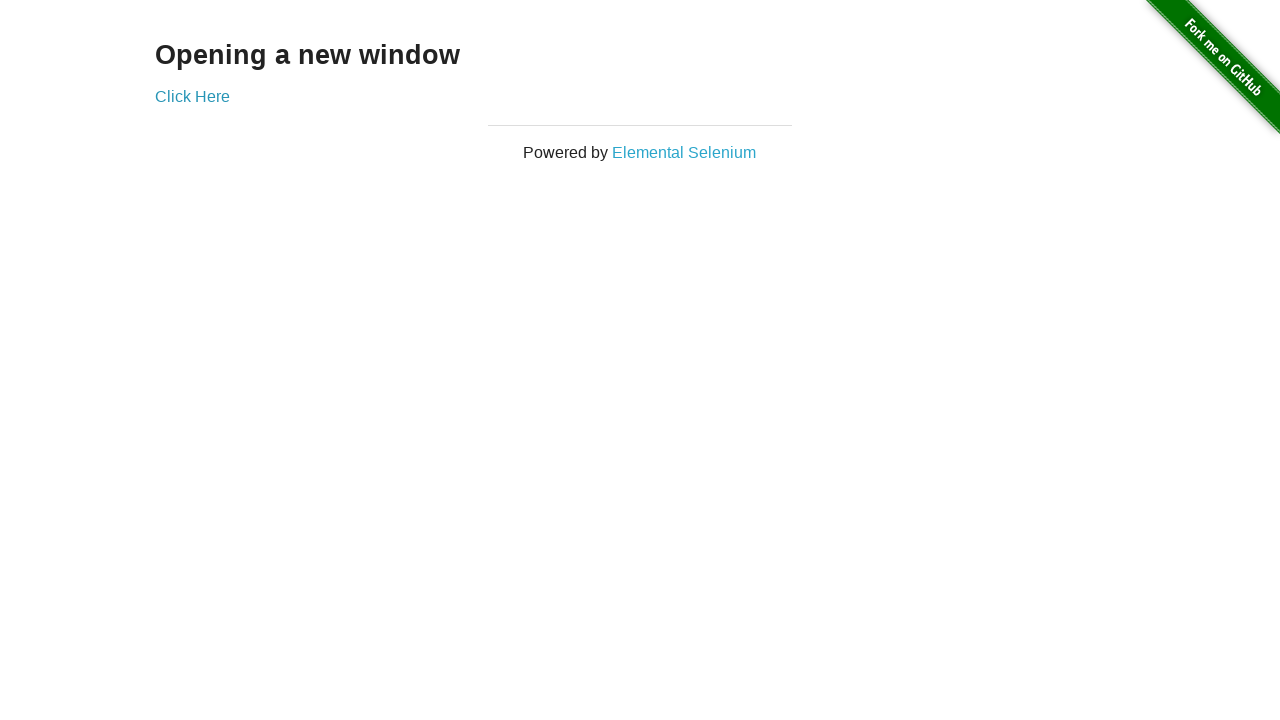

Verified new window title is 'New Window'
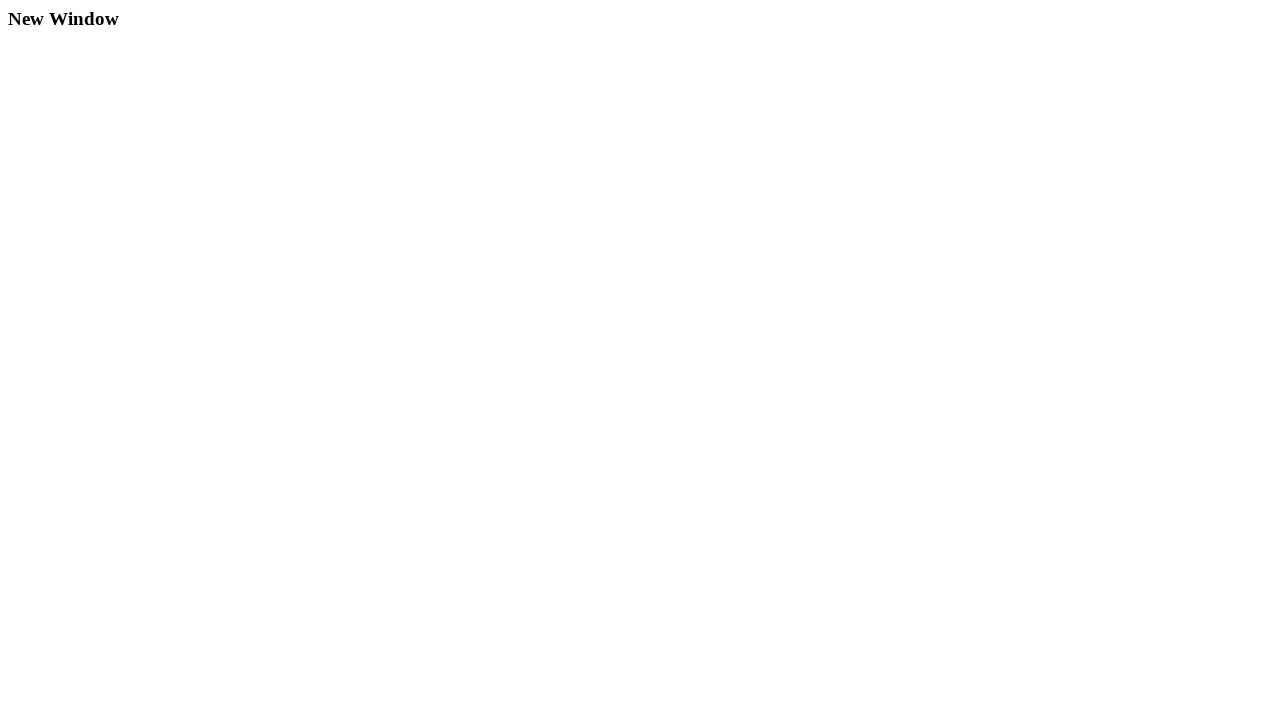

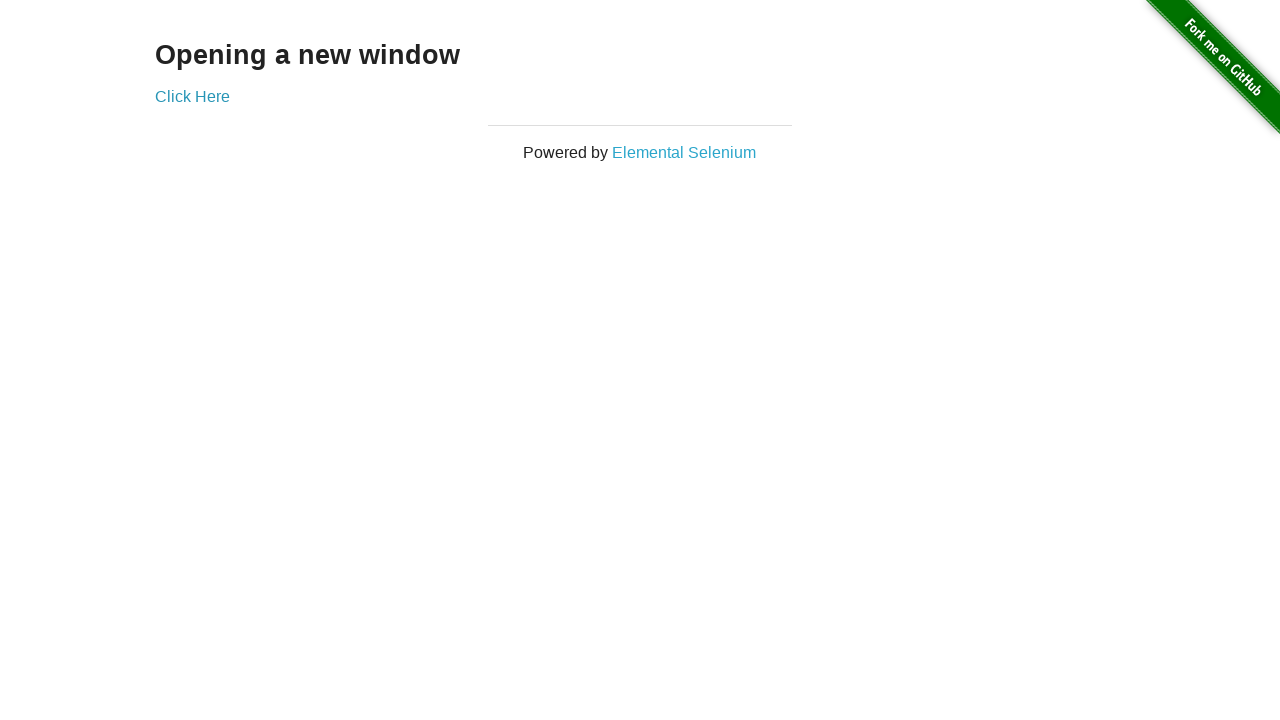